Tests mouse hover functionality by hovering over a menu item on the DemoQA menu page and waiting for any dropdown/submenu to appear.

Starting URL: http://demoqa.com/menu/

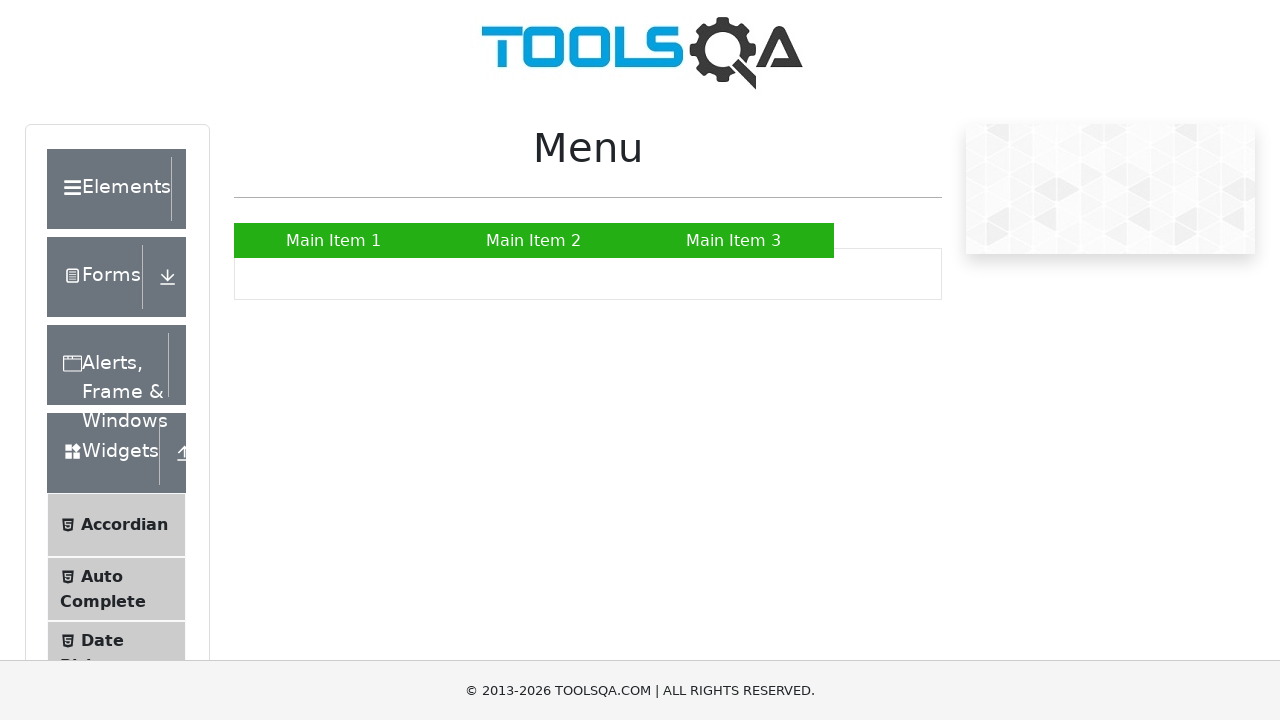

Menu item element loaded and visible
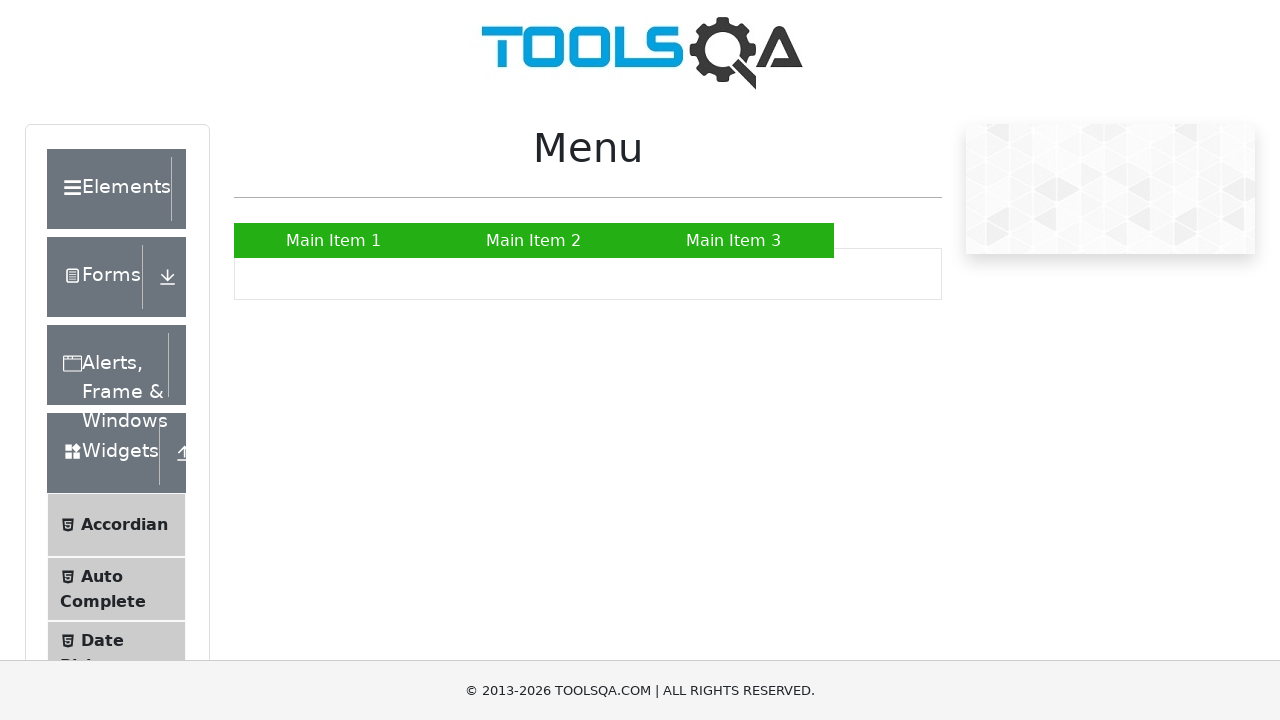

Hovered over menu item to trigger dropdown/submenu
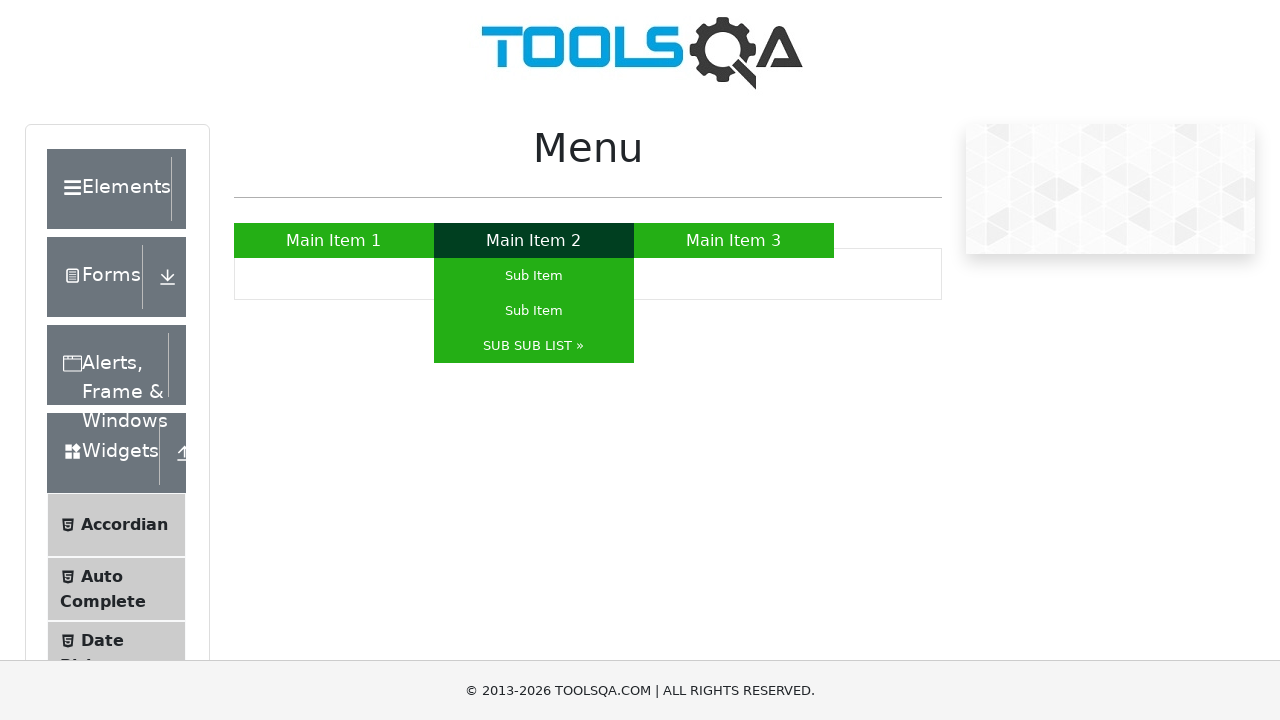

Waited for submenu to appear after hover
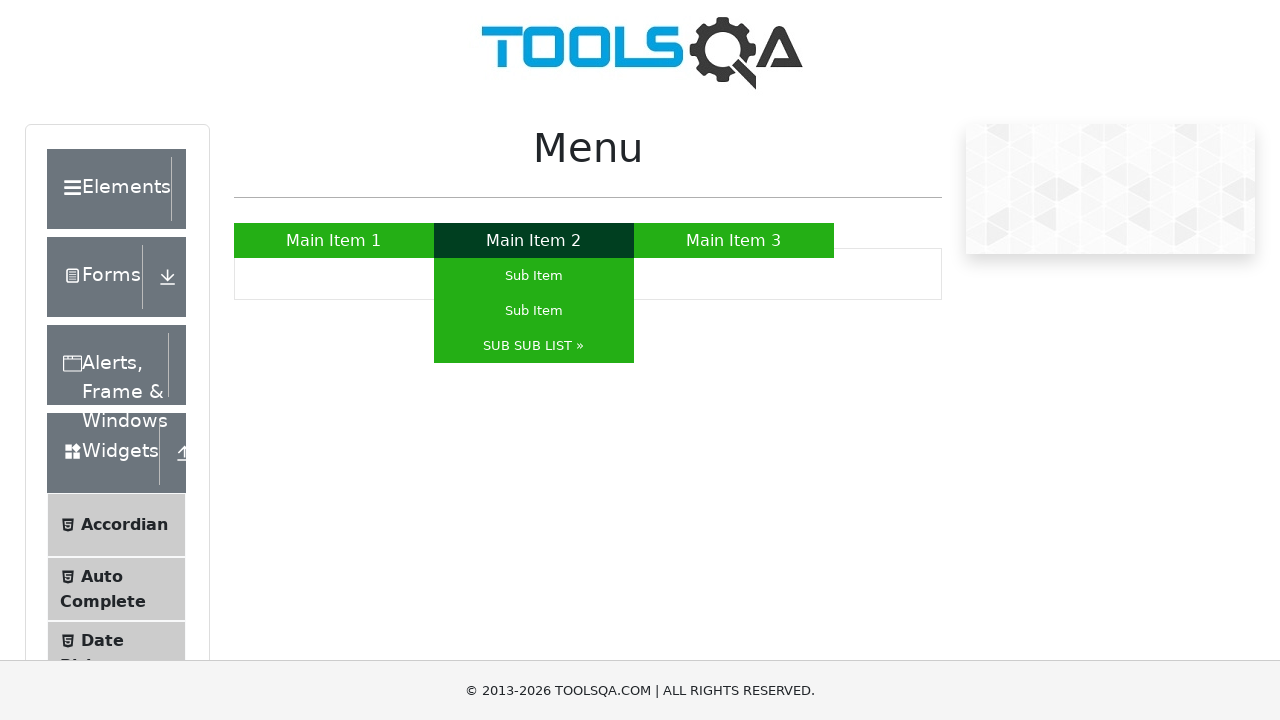

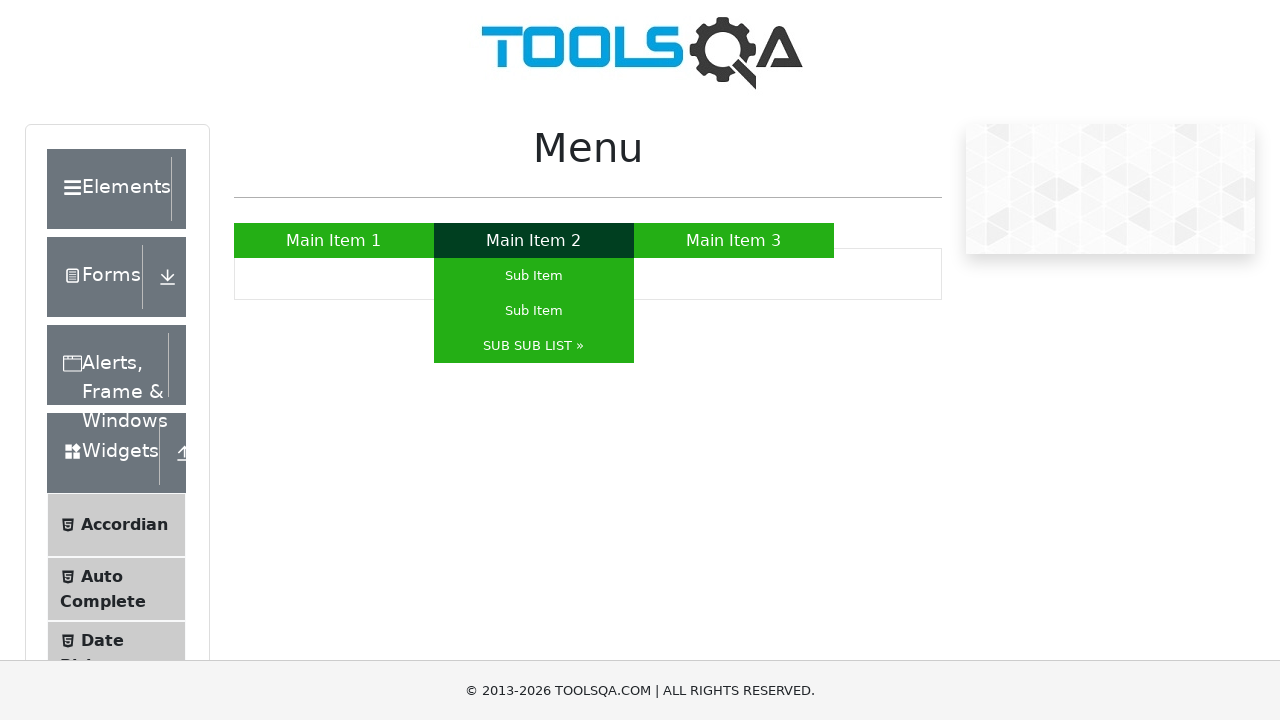